Validates form validation by leaving the First Name field empty while filling other fields, and verifying the record is not added.

Starting URL: https://demoqa.com/webtables

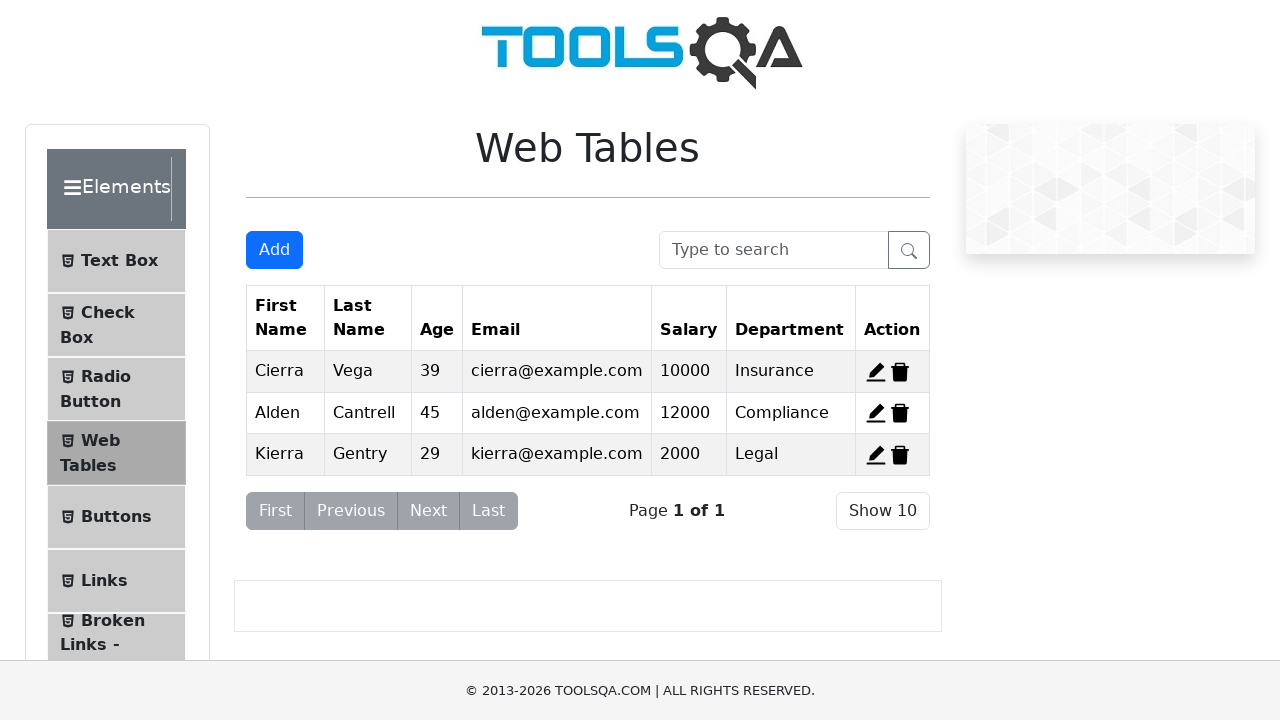

Clicked the Add button to open registration form at (274, 250) on #addNewRecordButton
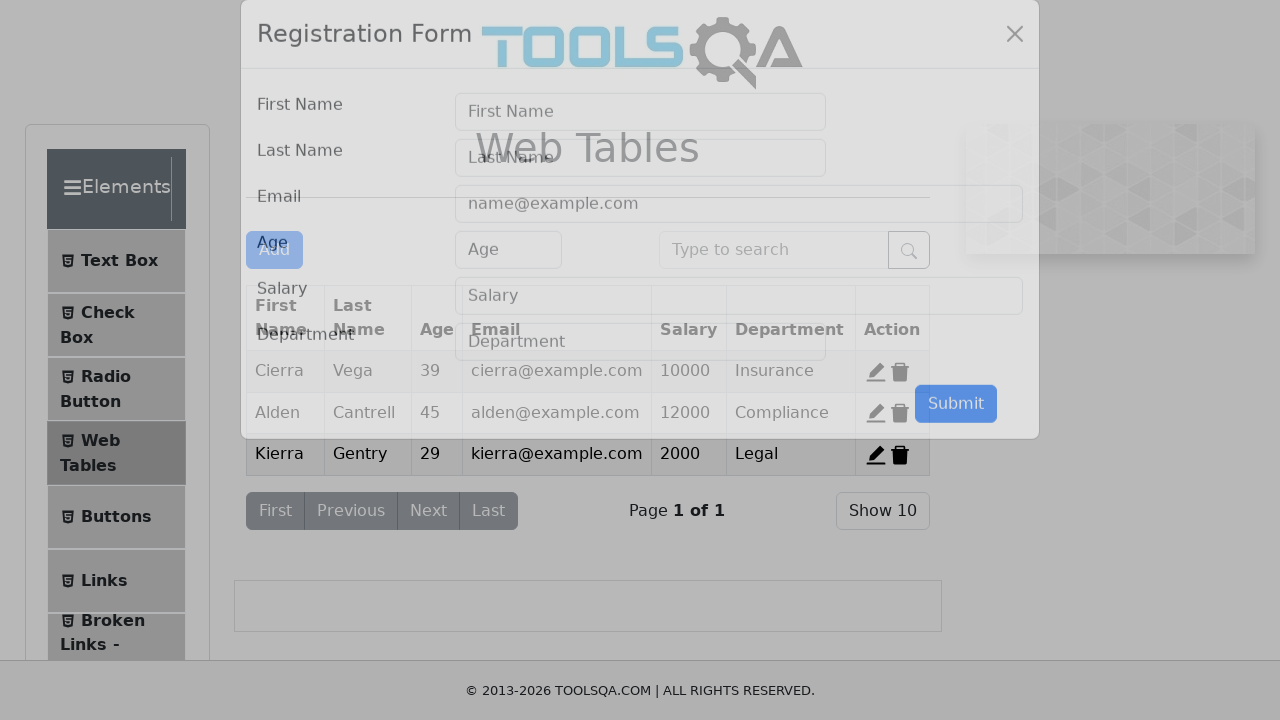

Left First Name field empty on #firstName
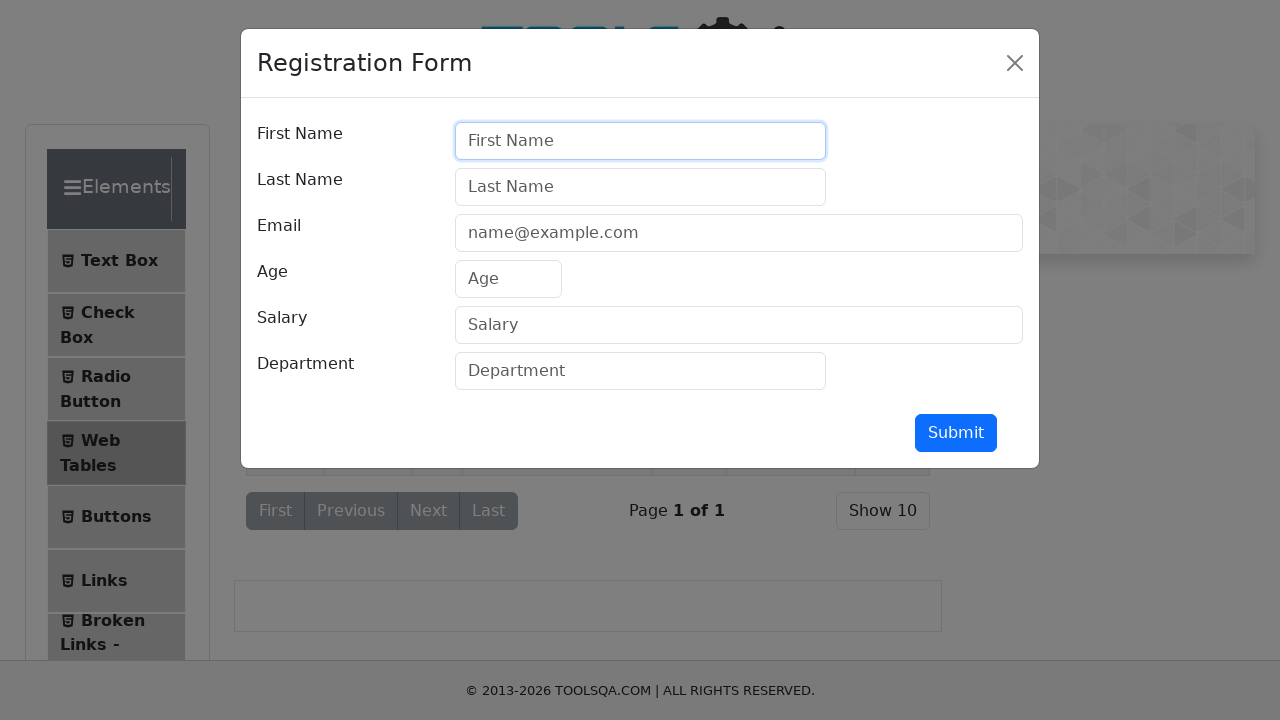

Filled Last Name field with 'Williams' on #lastName
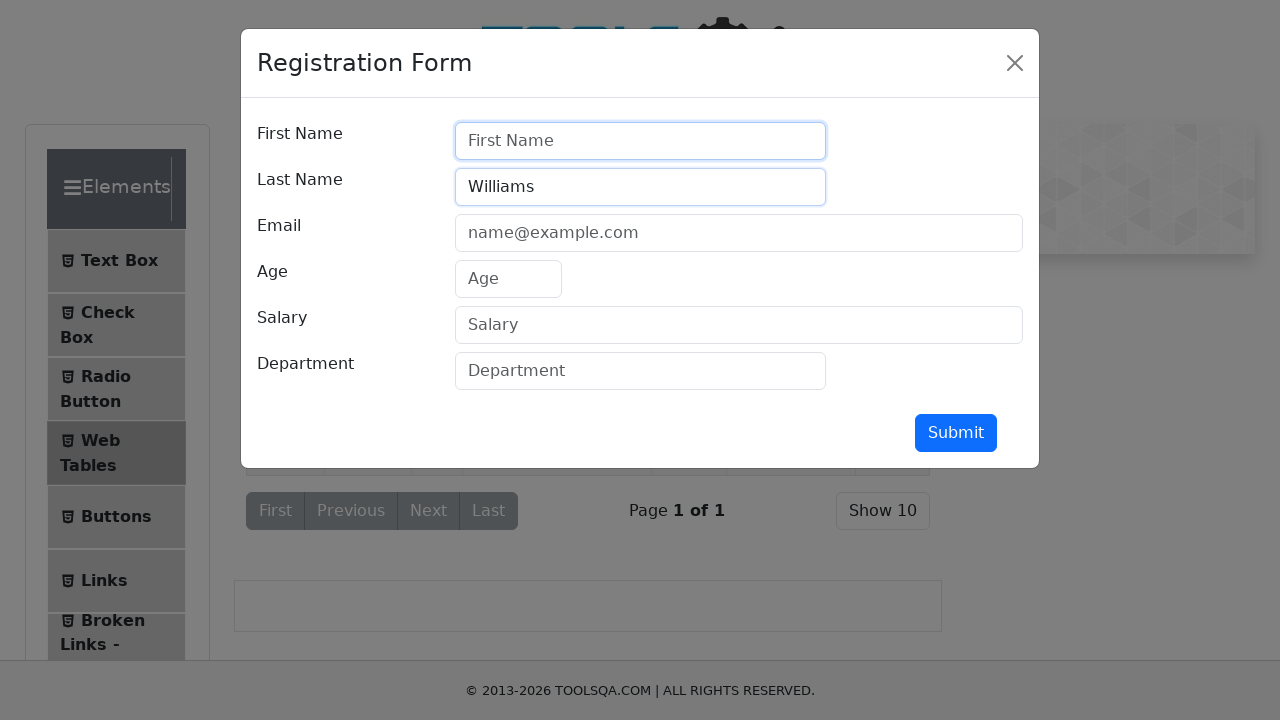

Filled Email field with 'williams@example.com' on #userEmail
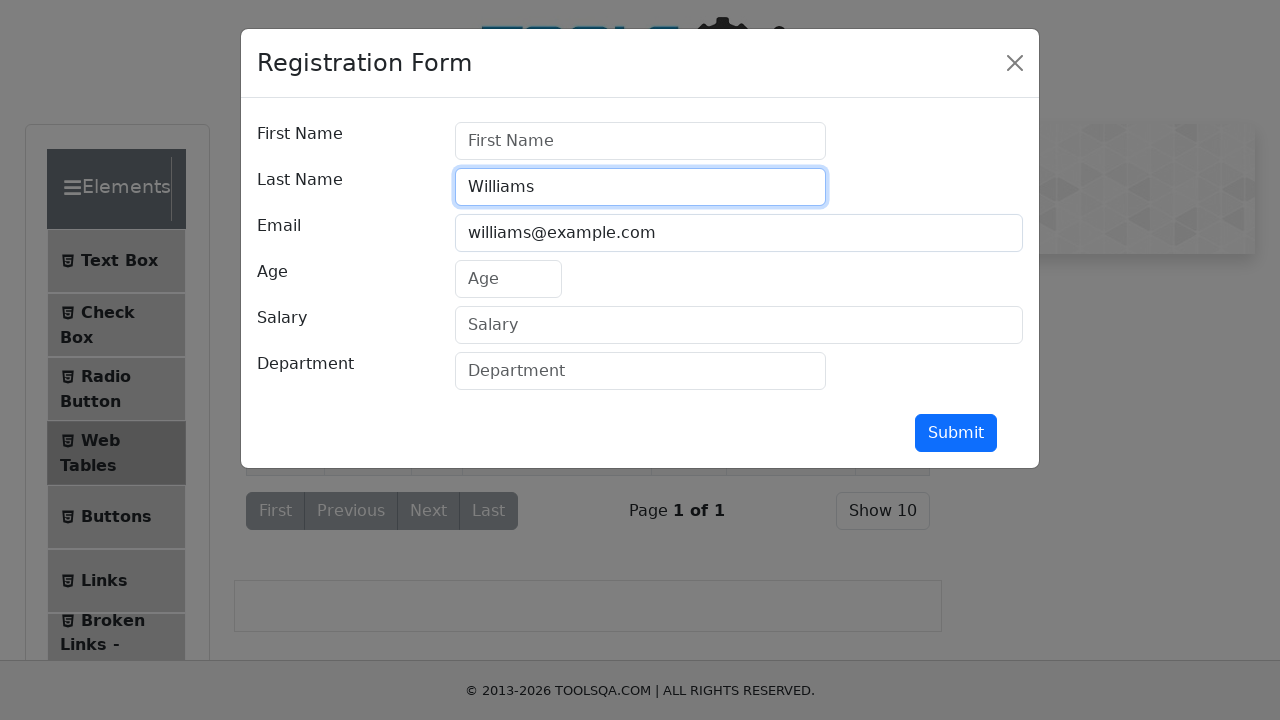

Filled Age field with '27' on #age
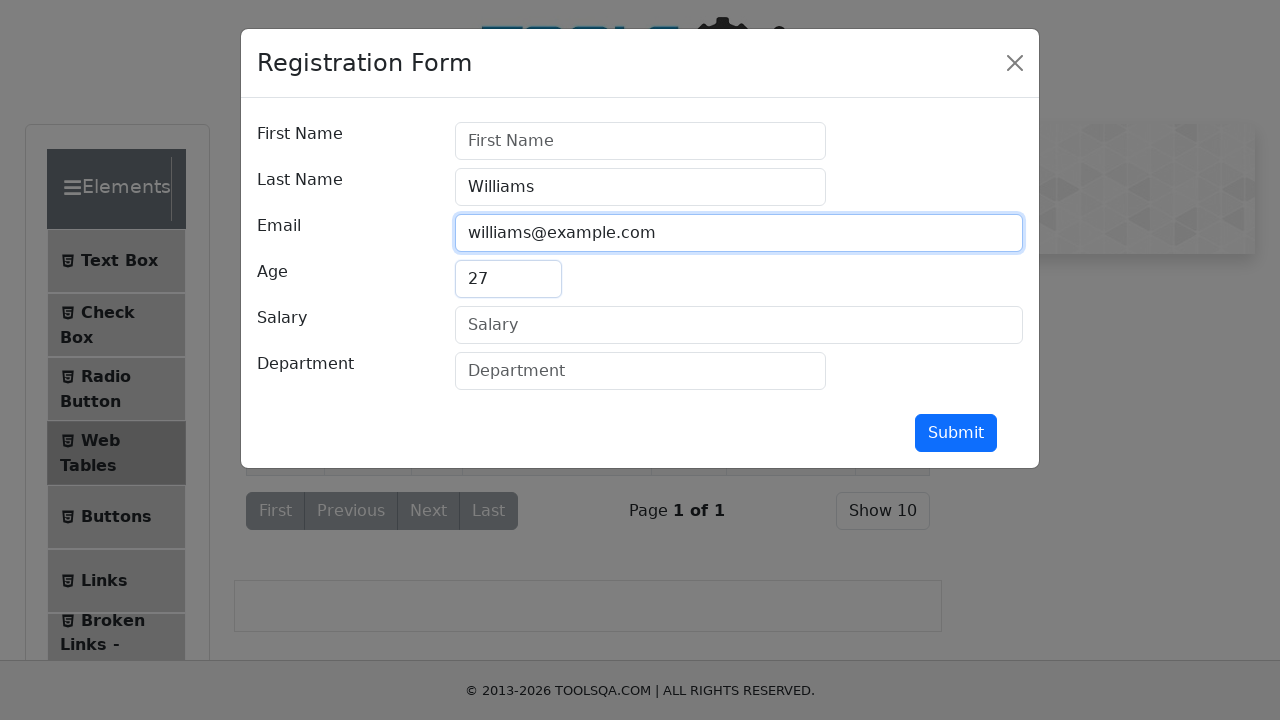

Filled Salary field with '42000' on #salary
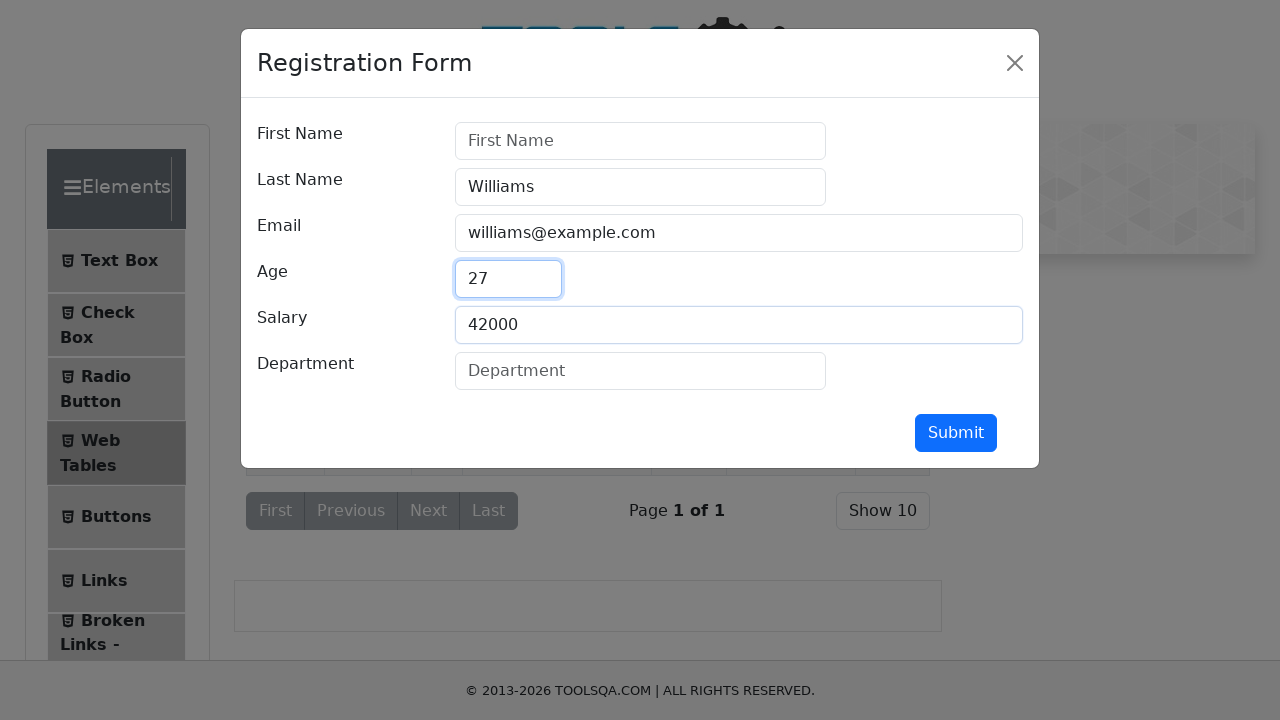

Filled Department field with 'IT' on #department
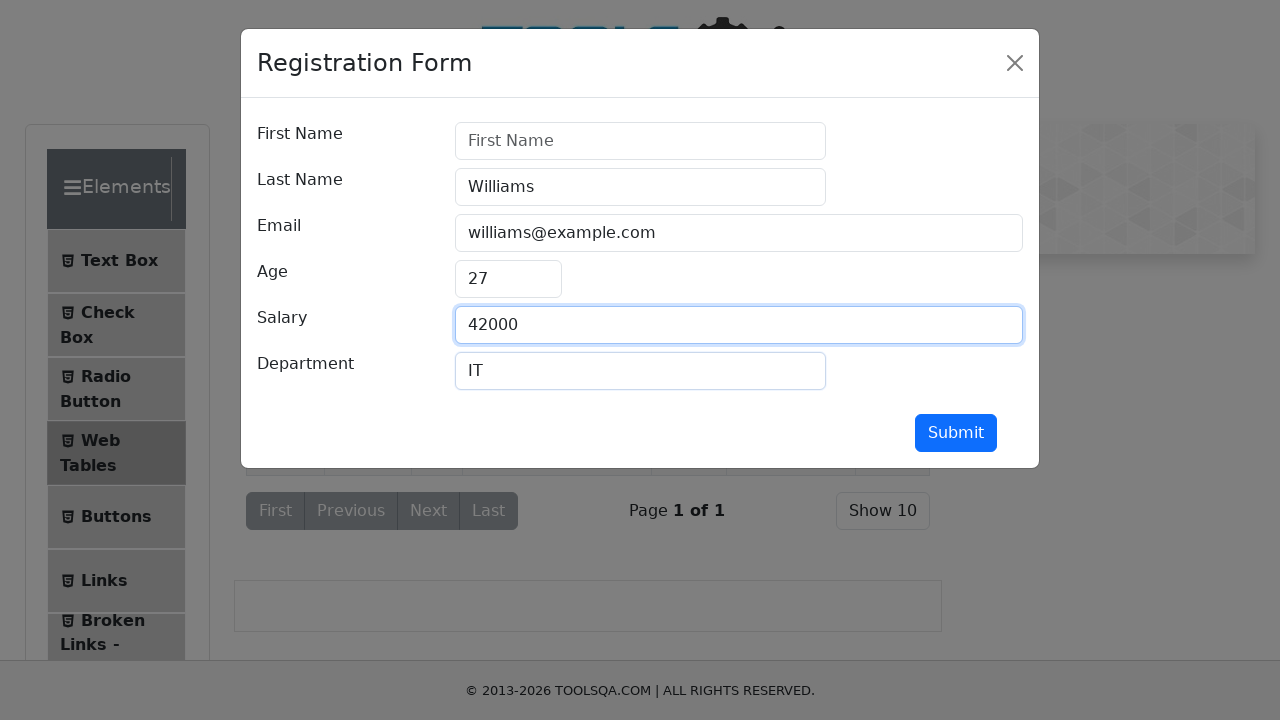

Clicked Submit button with empty First Name field at (956, 433) on #submit
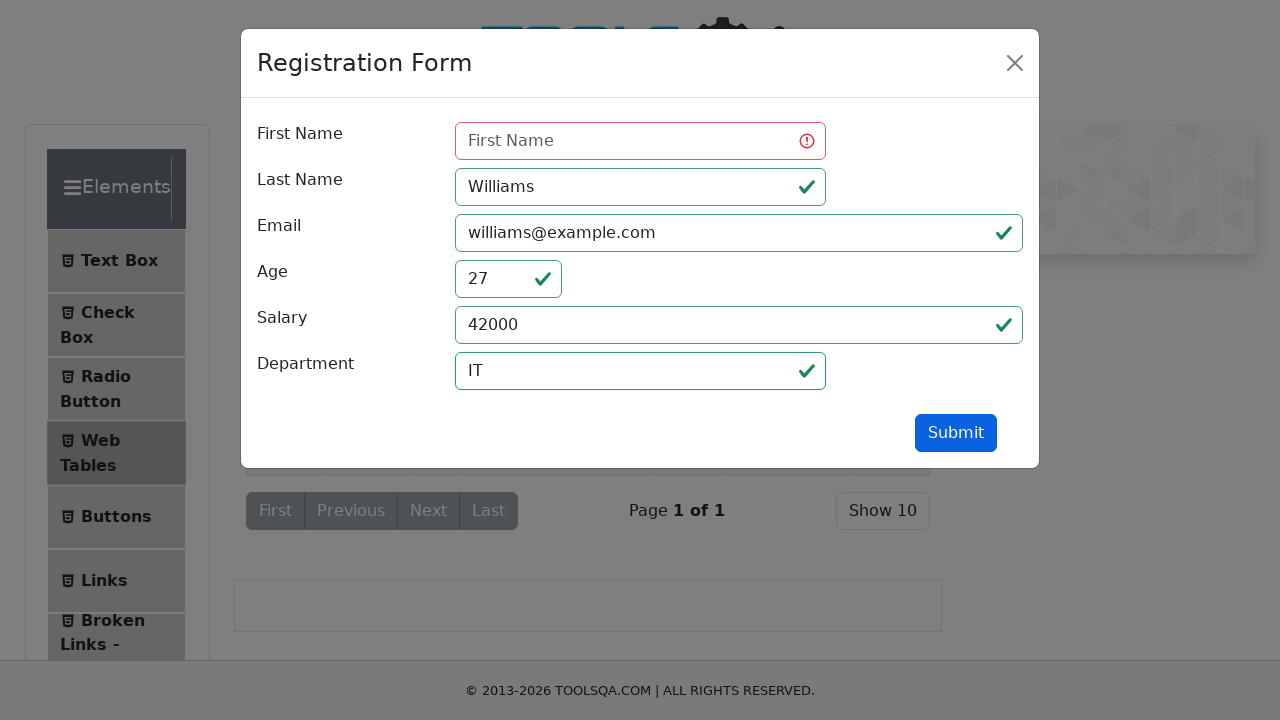

Verified form validation - registration form modal remained visible, confirming record was not added
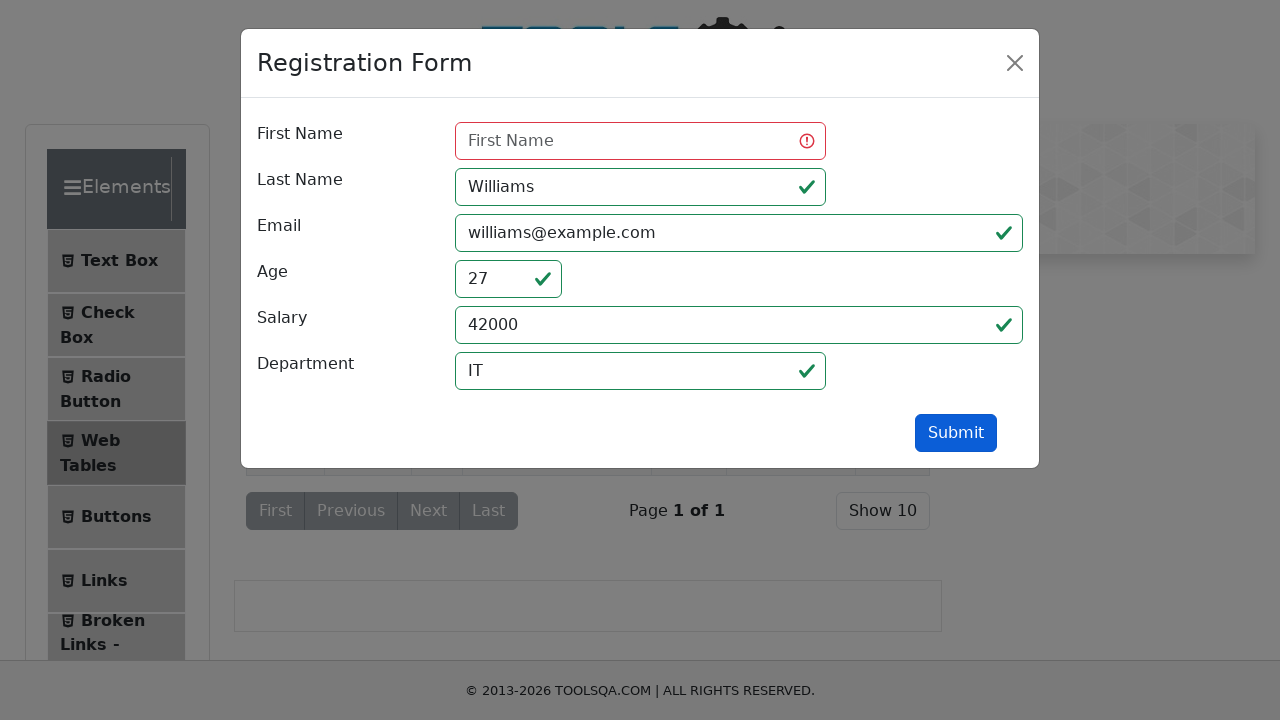

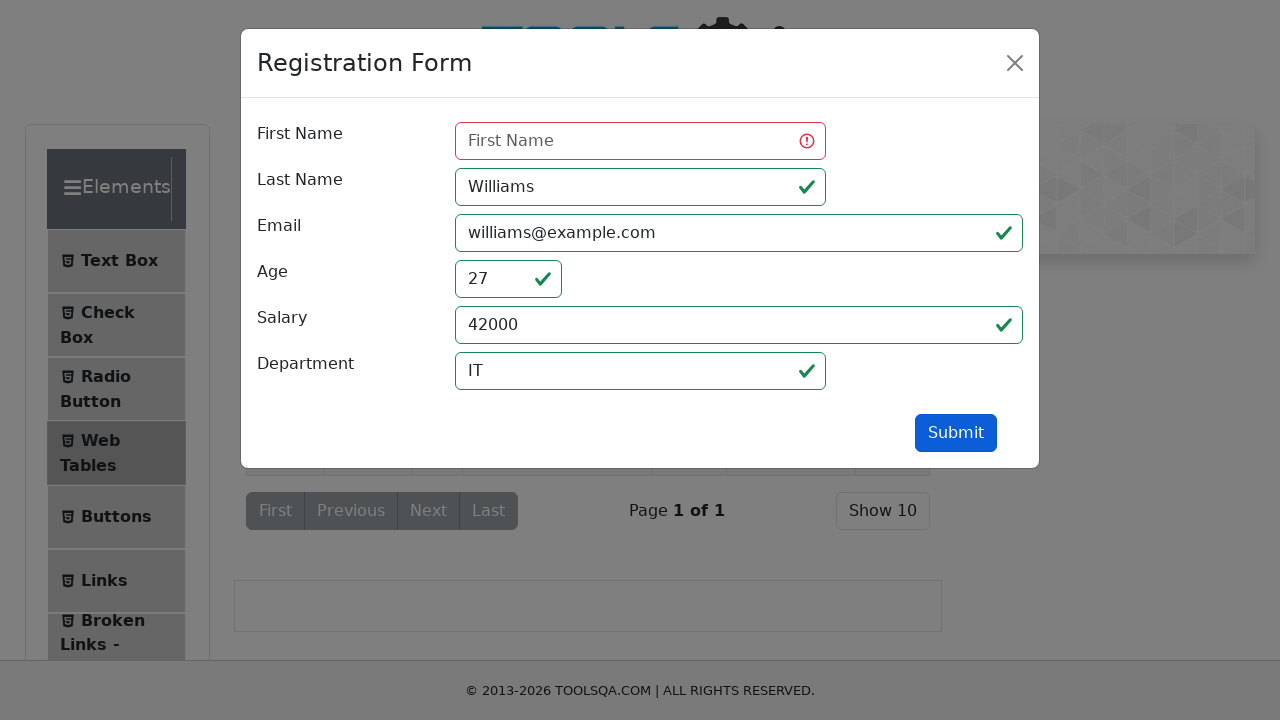